Navigates through footer links on the Freshworks website by clicking each link in sequence

Starting URL: https://www.freshworks.com/

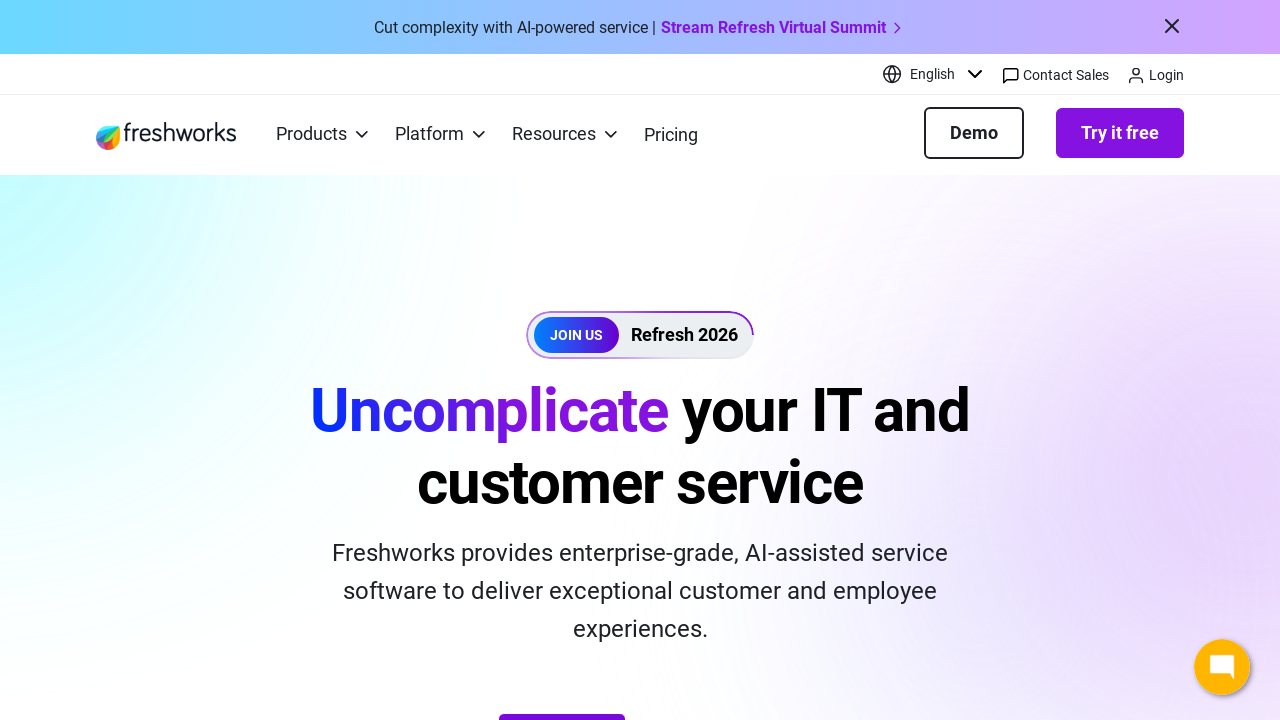

Navigated to https://www.freshworks.com/
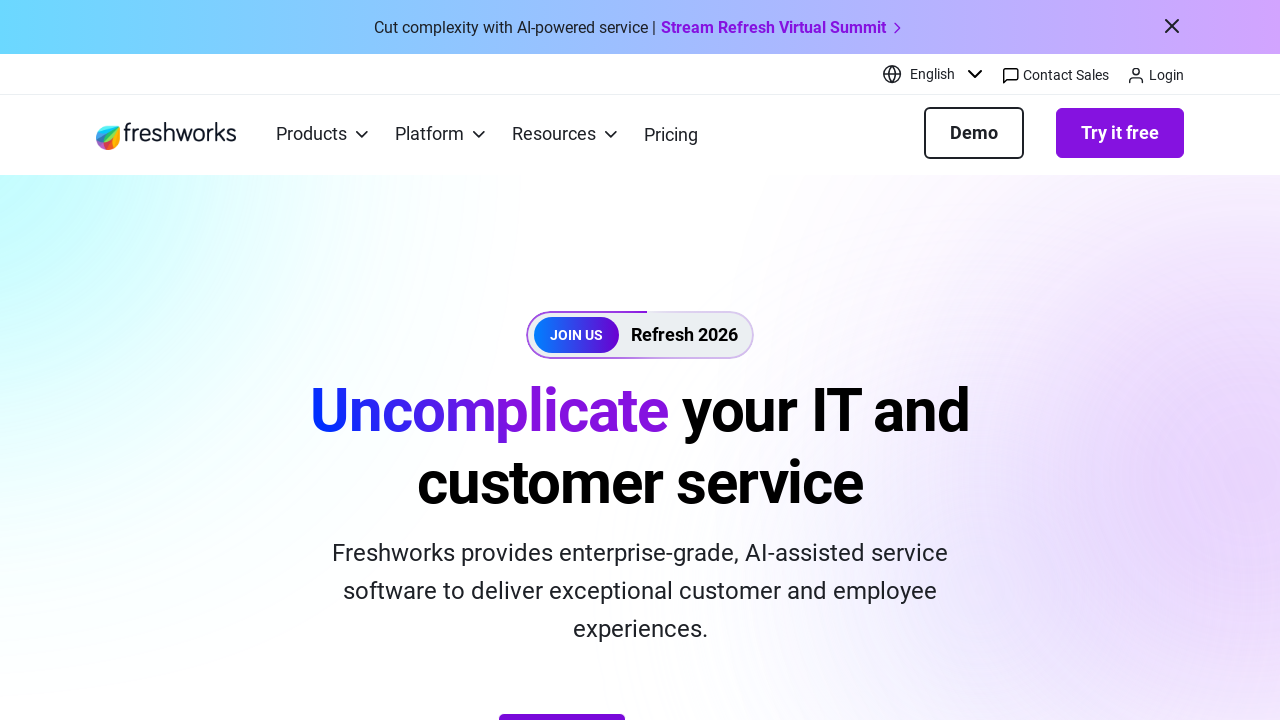

Found 0 footer links in the third list
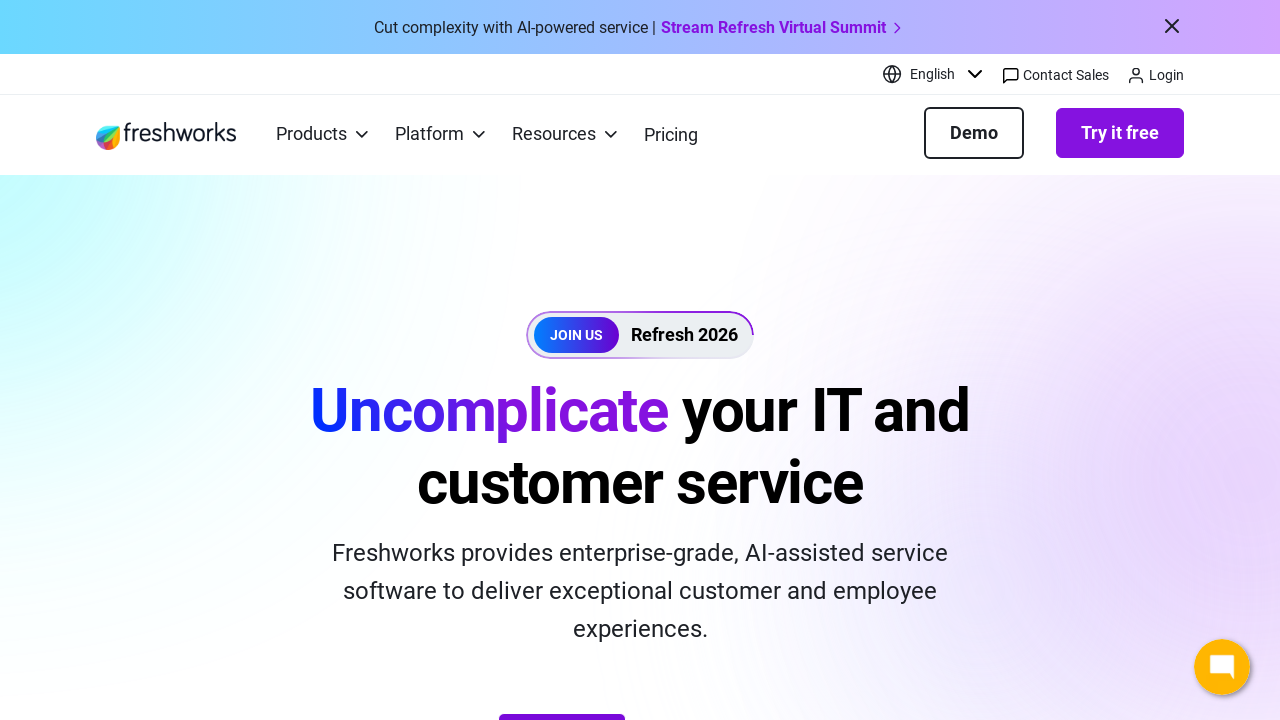

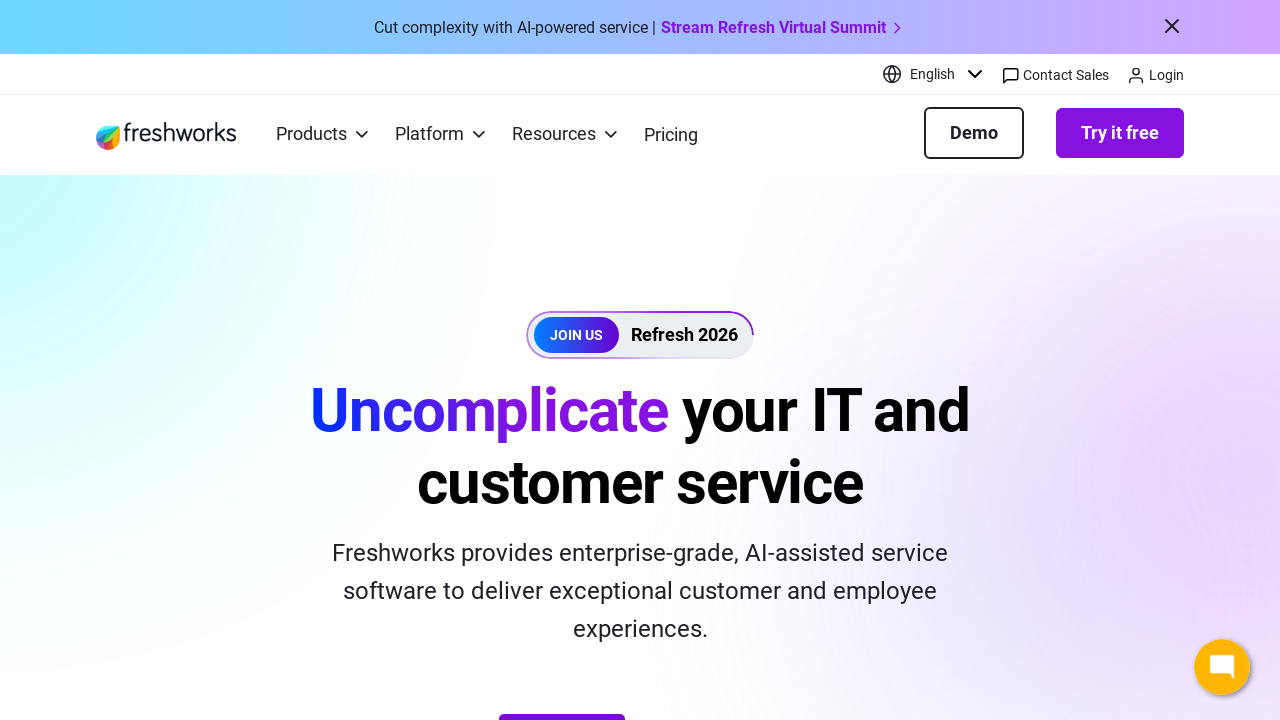